Automates the Panda Express Guest Experience Survey by navigating through pages, filling in email fields when required, and clicking next until reaching the finish page

Starting URL: https://pandaguestexperience.com

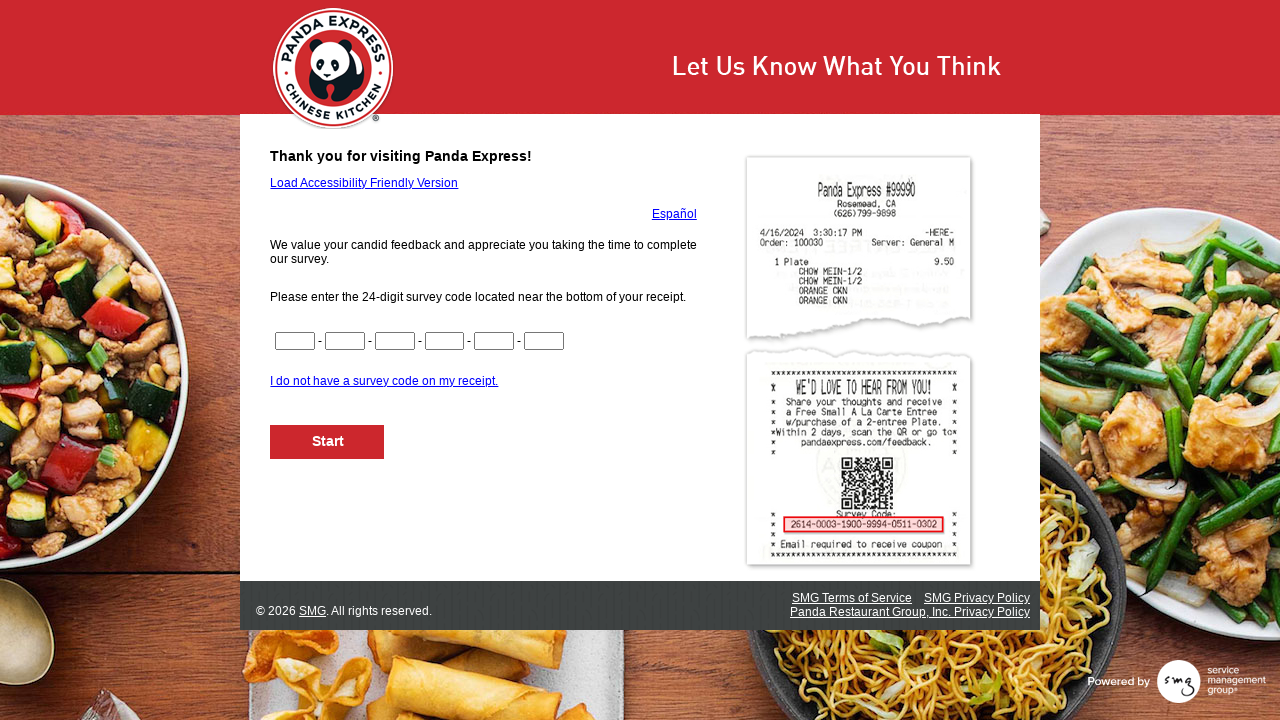

Clicked Next button to proceed to next survey page at (328, 442) on #NextButton
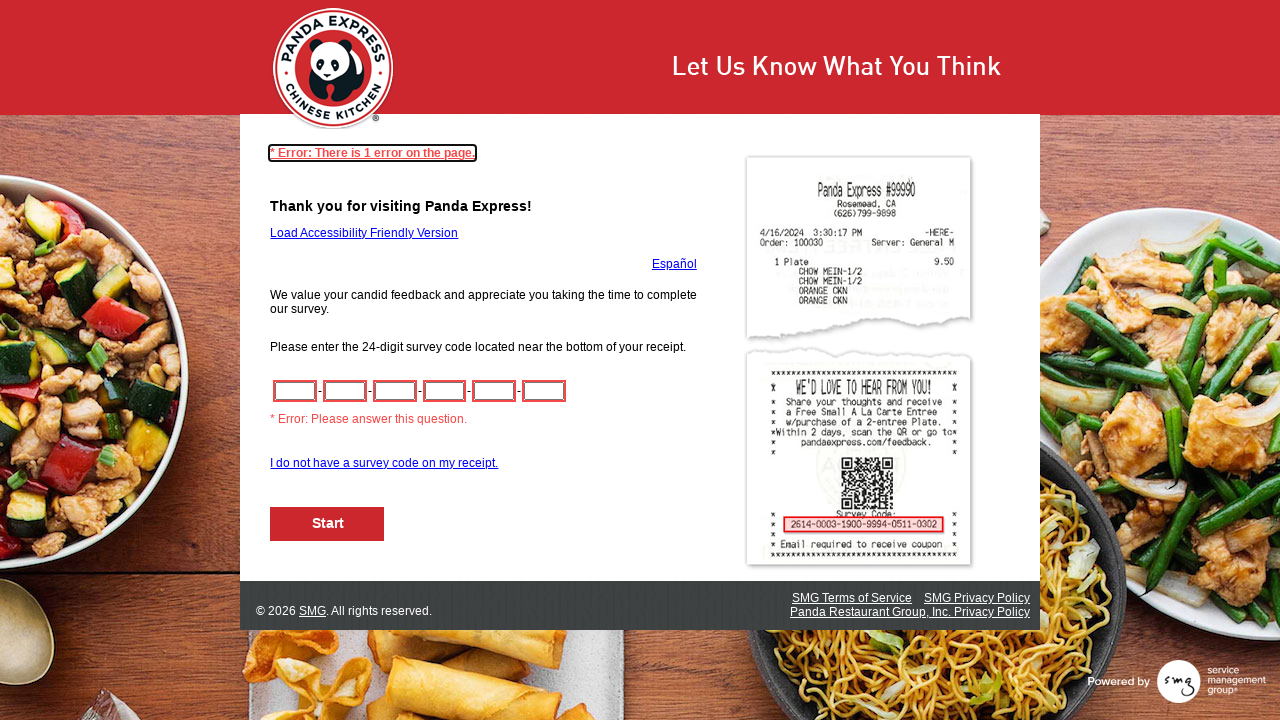

Waited for page to load after clicking Next
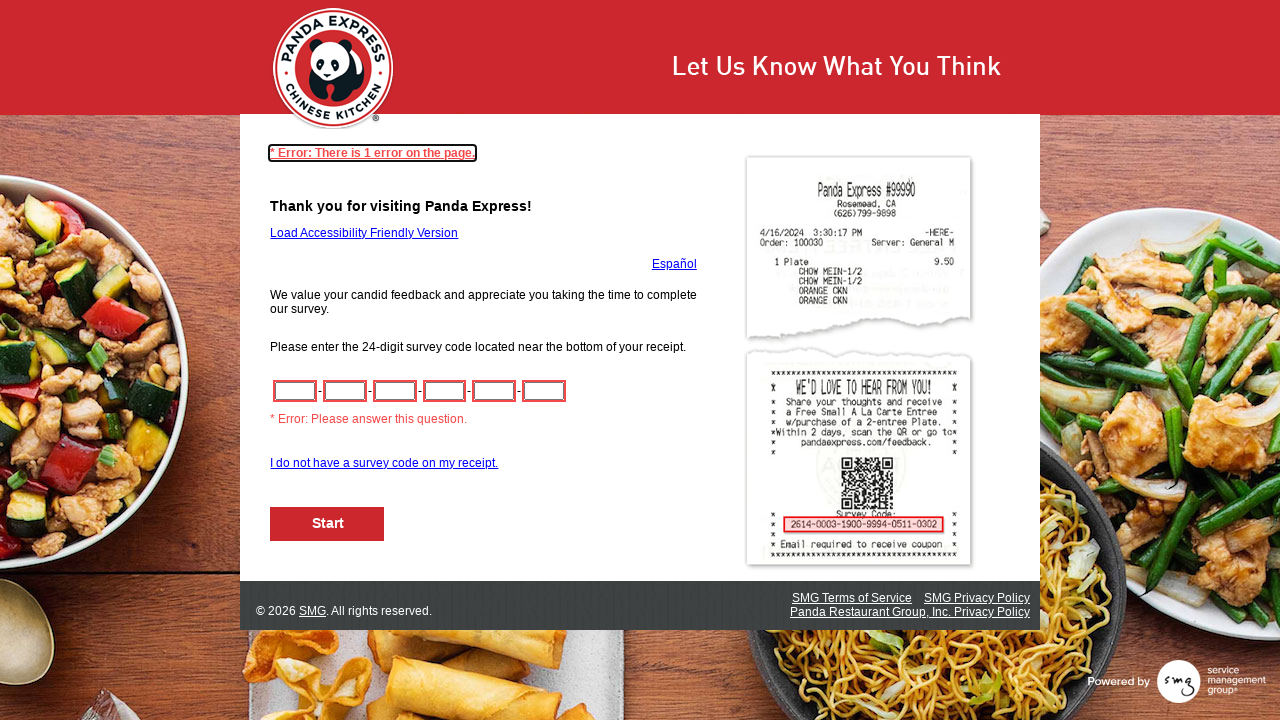

Clicked Next button to proceed to next survey page at (328, 524) on #NextButton
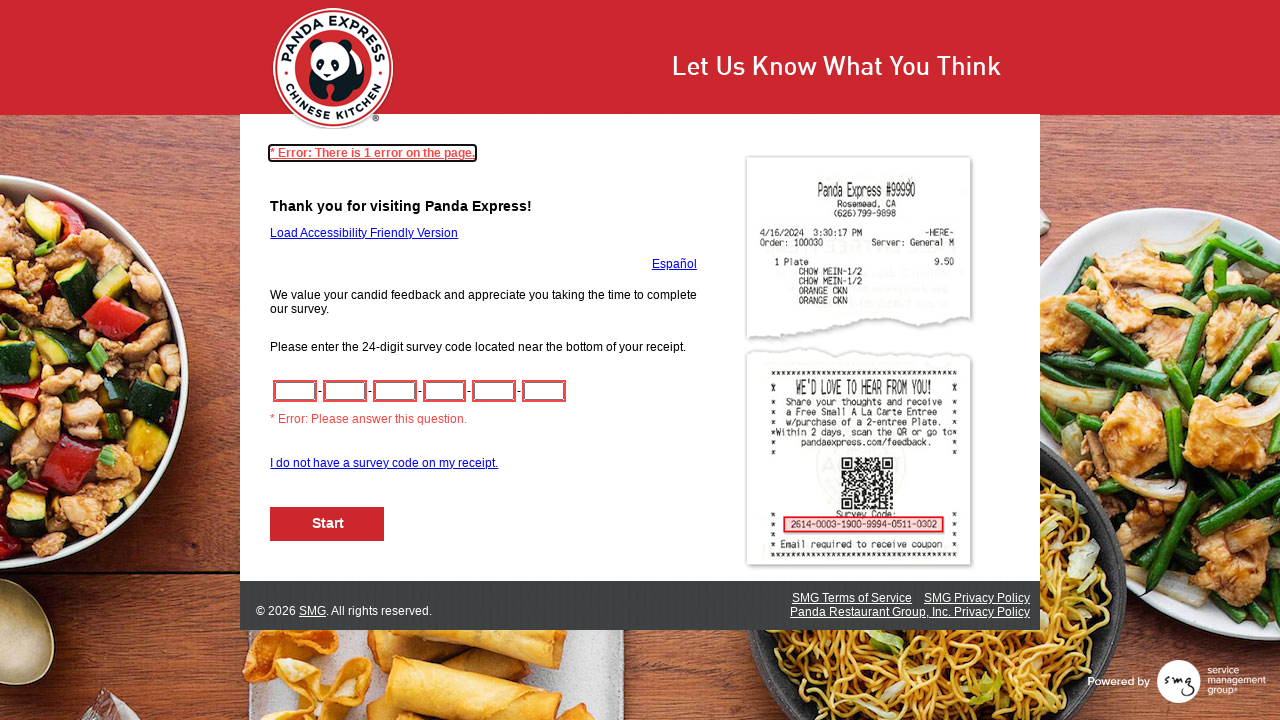

Waited for page to load after clicking Next
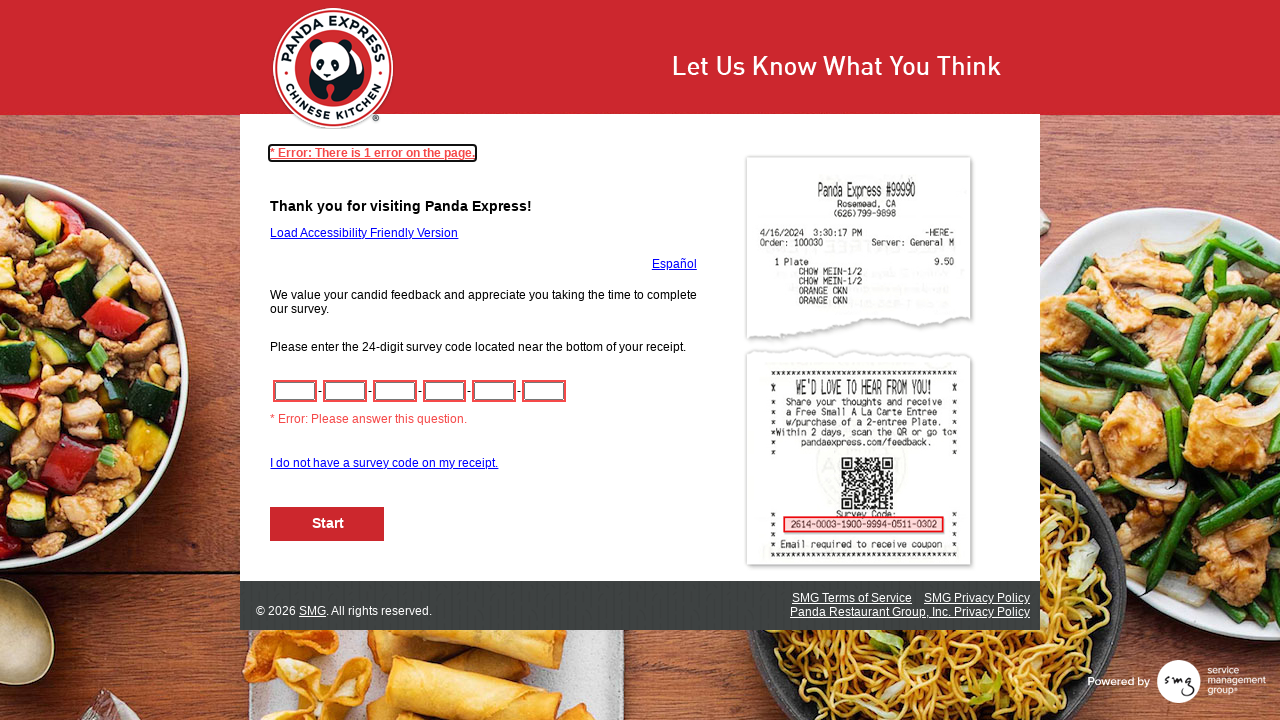

Clicked Next button to proceed to next survey page at (328, 524) on #NextButton
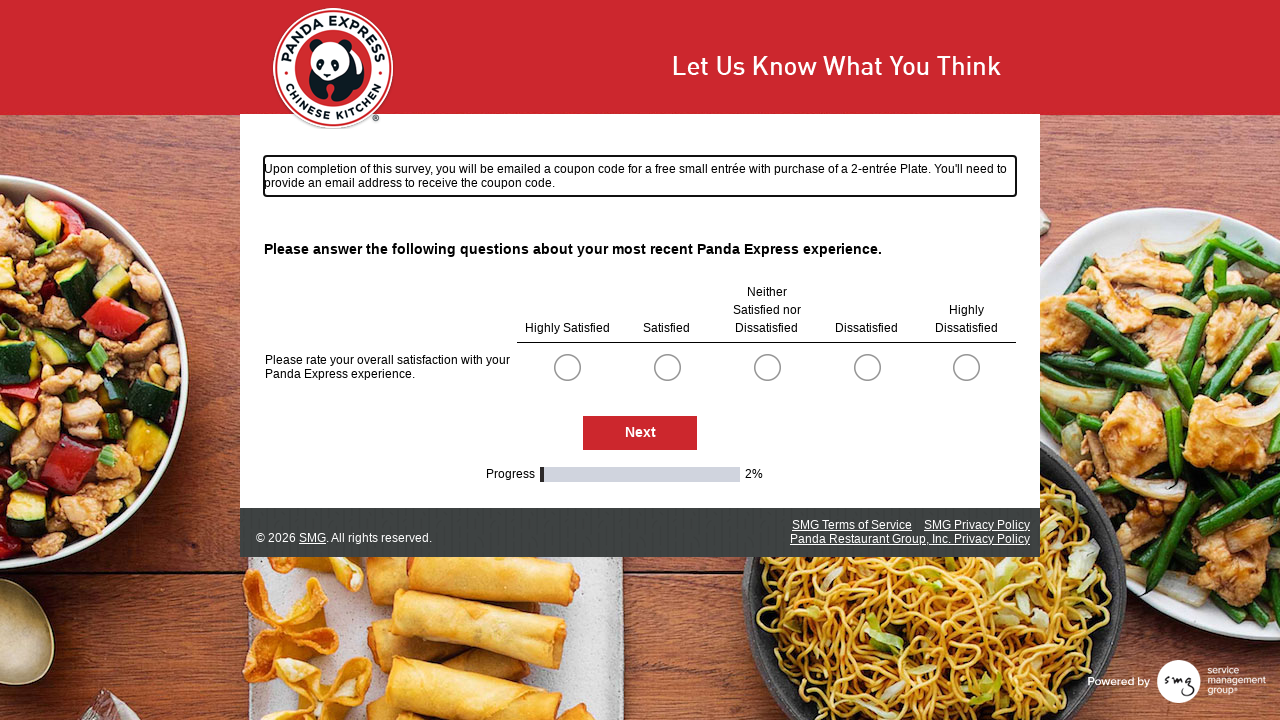

Waited for page to load after clicking Next
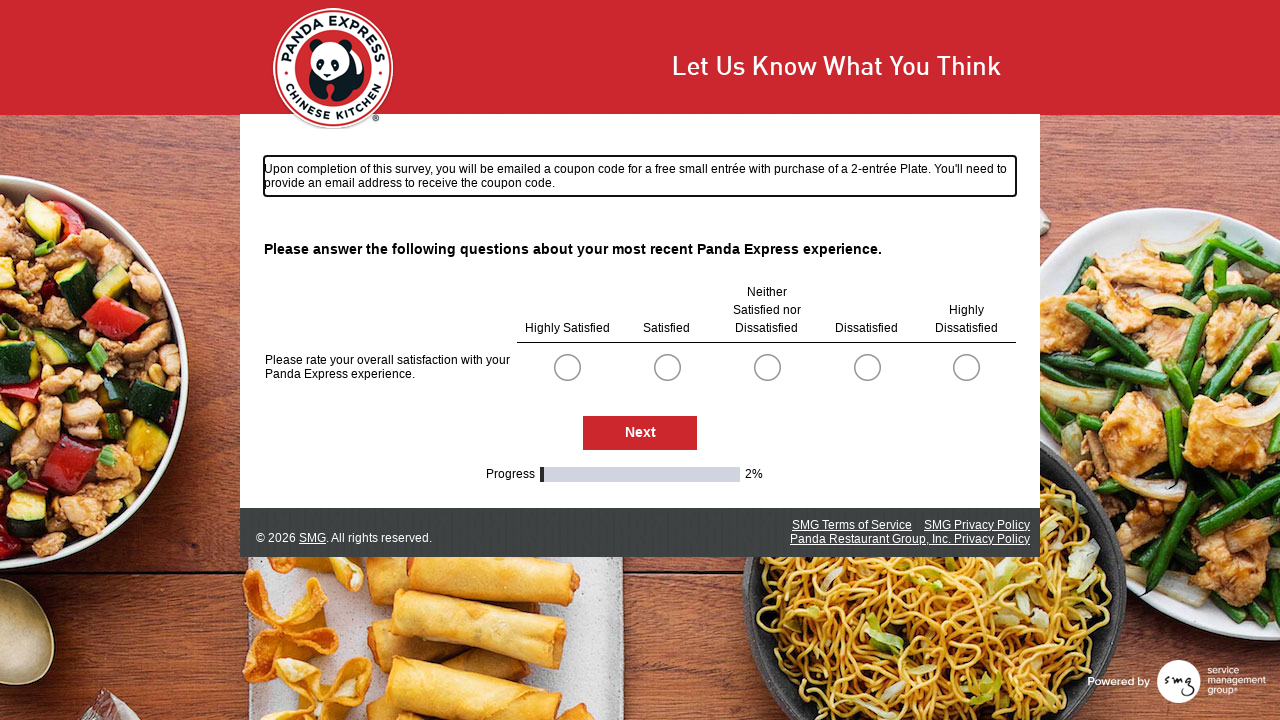

Clicked Next button to proceed to next survey page at (640, 433) on #NextButton
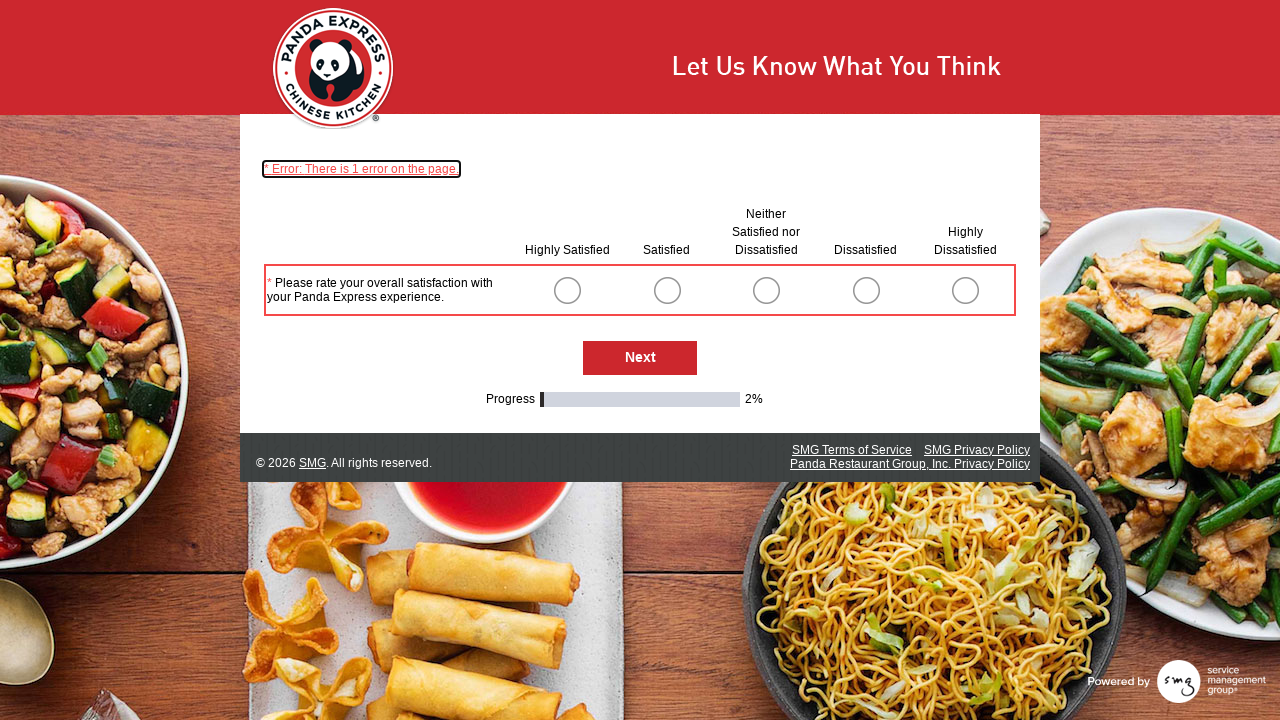

Waited for page to load after clicking Next
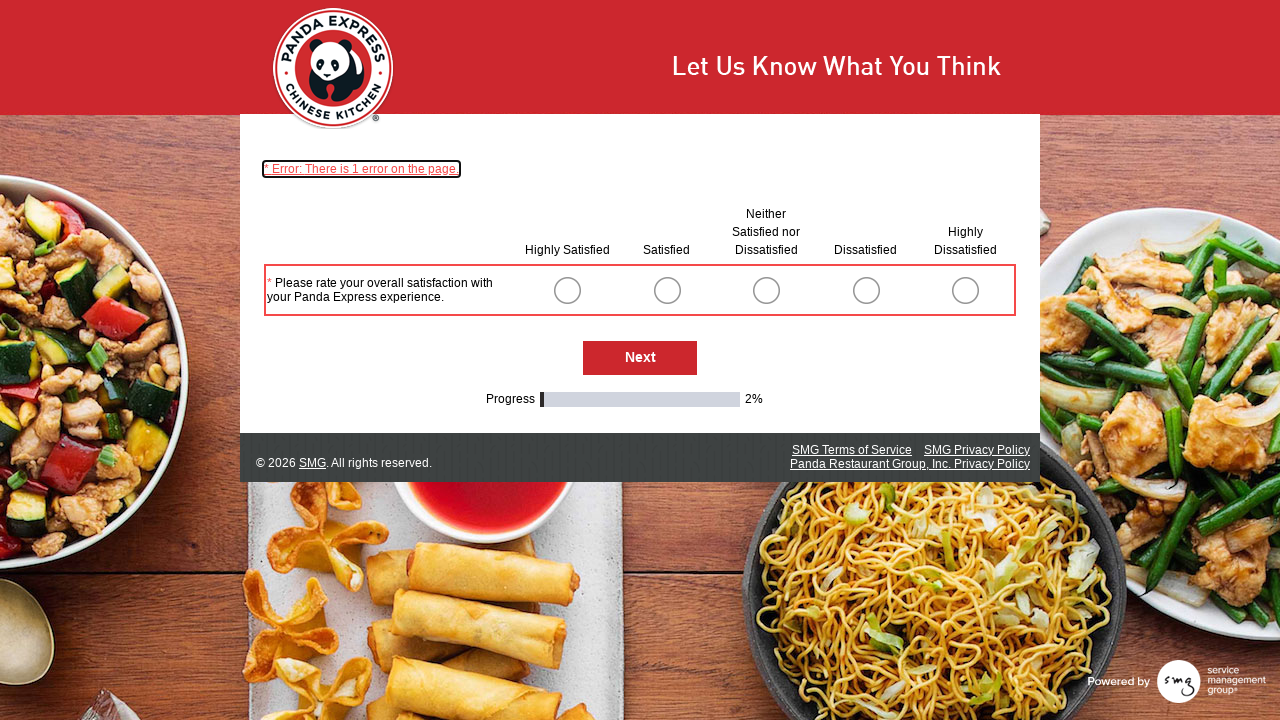

Clicked Next button to proceed to next survey page at (640, 358) on #NextButton
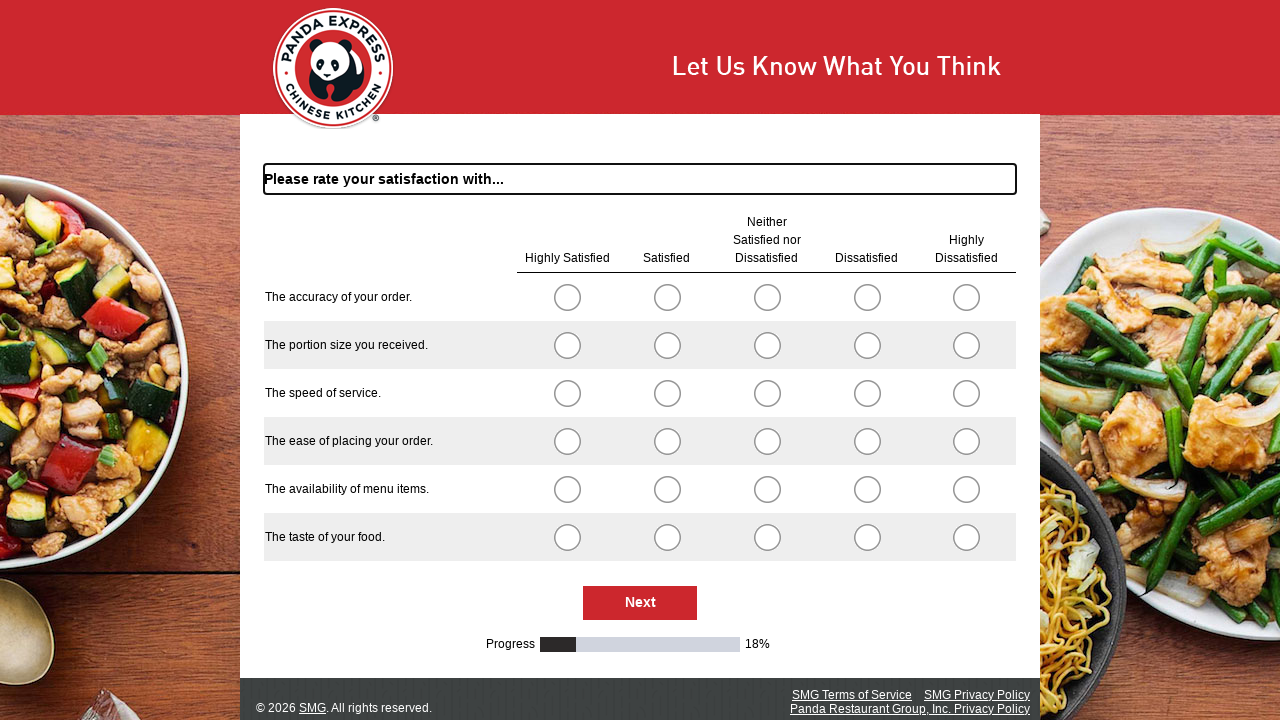

Waited for page to load after clicking Next
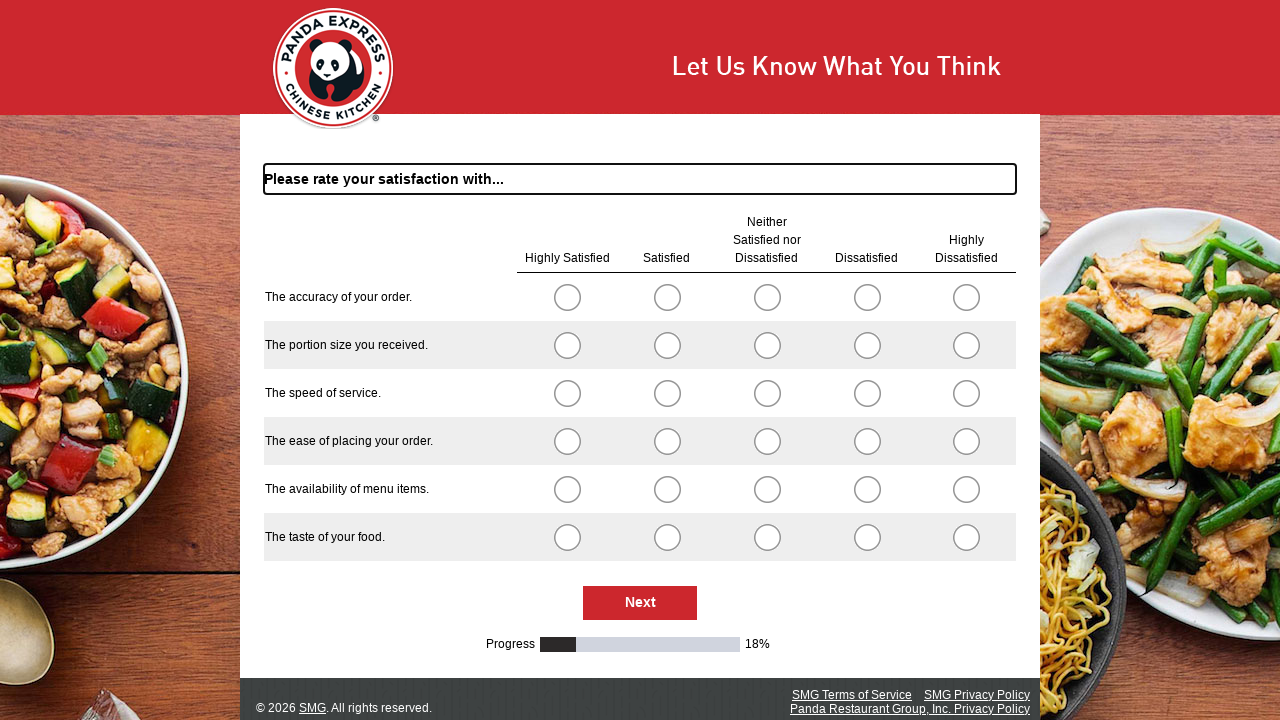

Clicked Next button to proceed to next survey page at (640, 603) on #NextButton
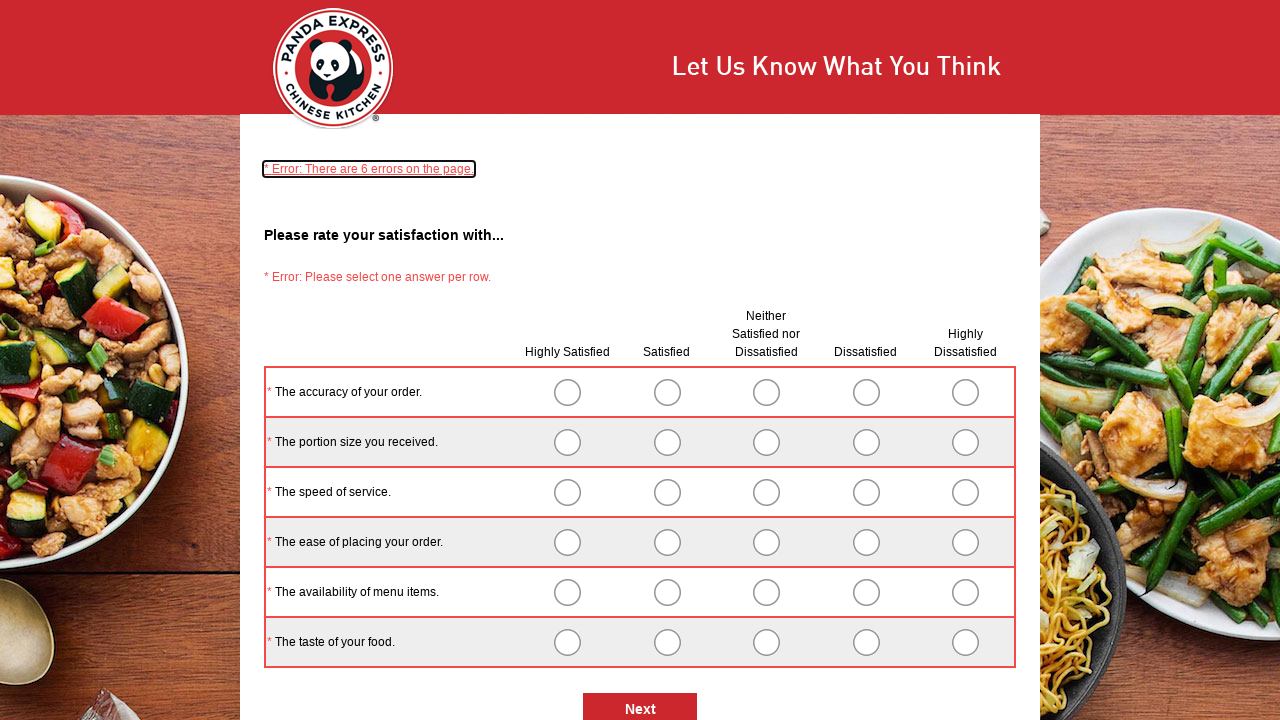

Waited for page to load after clicking Next
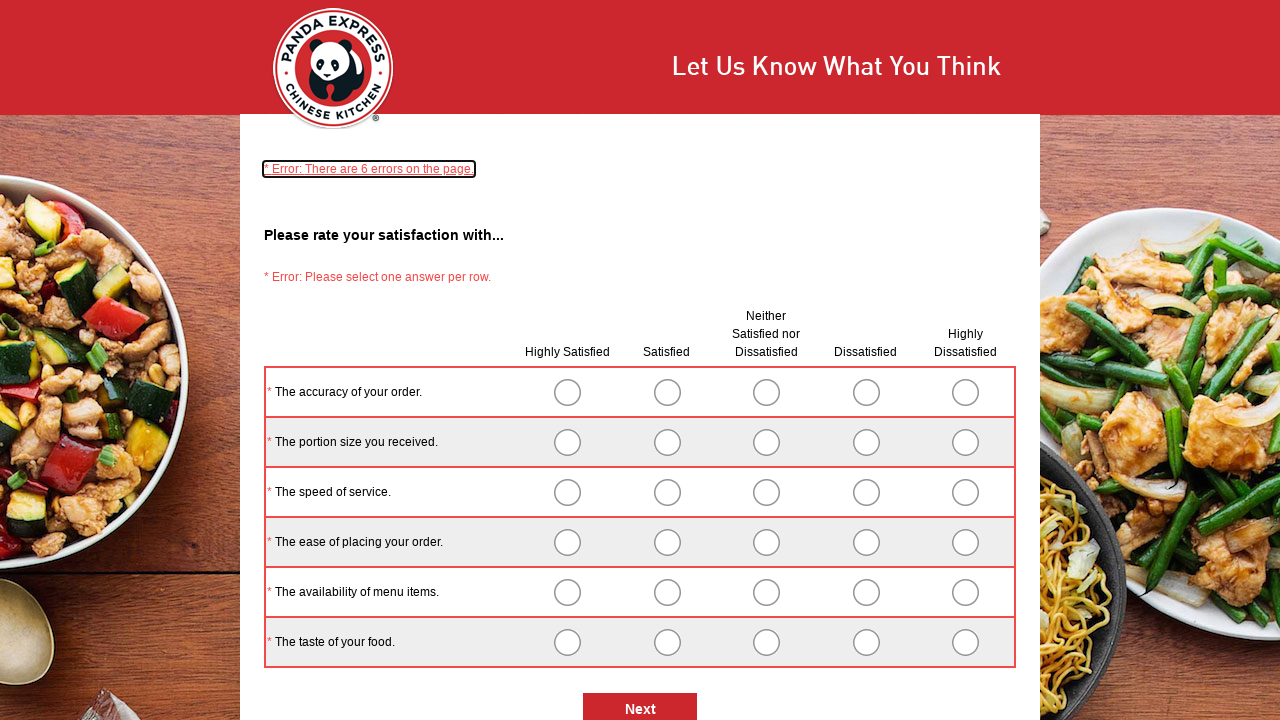

Clicked Next button to proceed to next survey page at (640, 703) on #NextButton
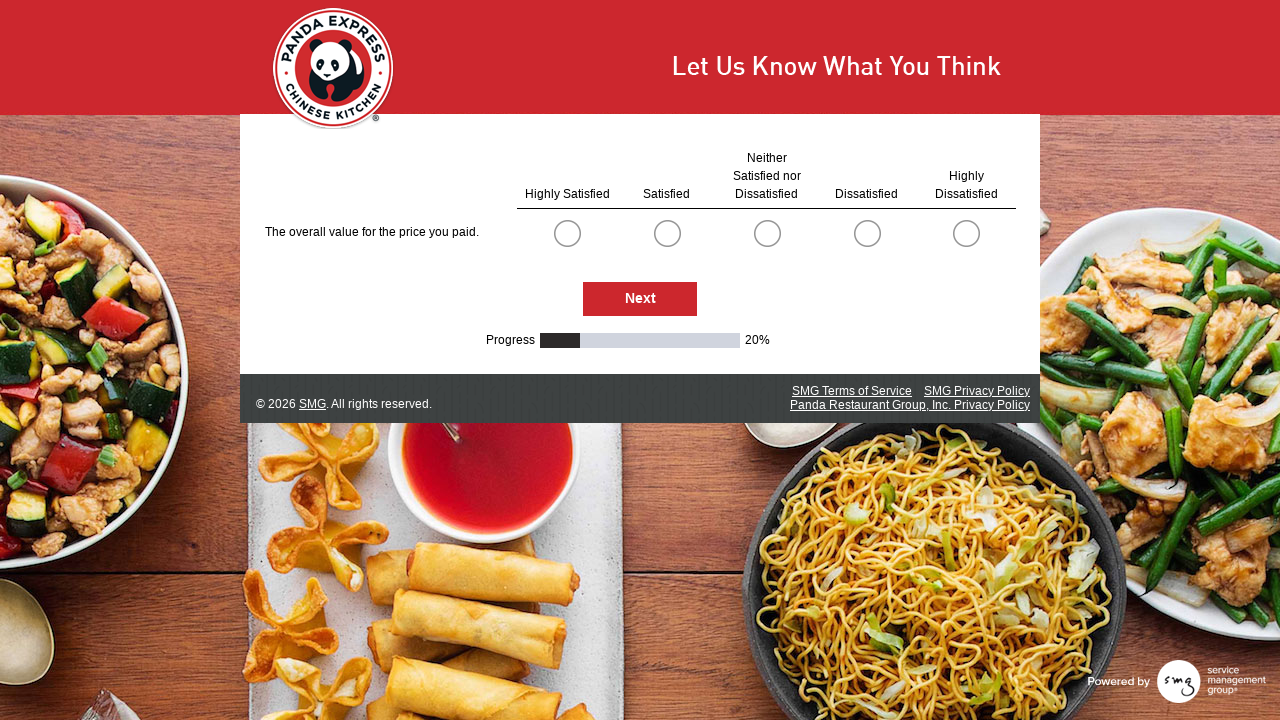

Waited for page to load after clicking Next
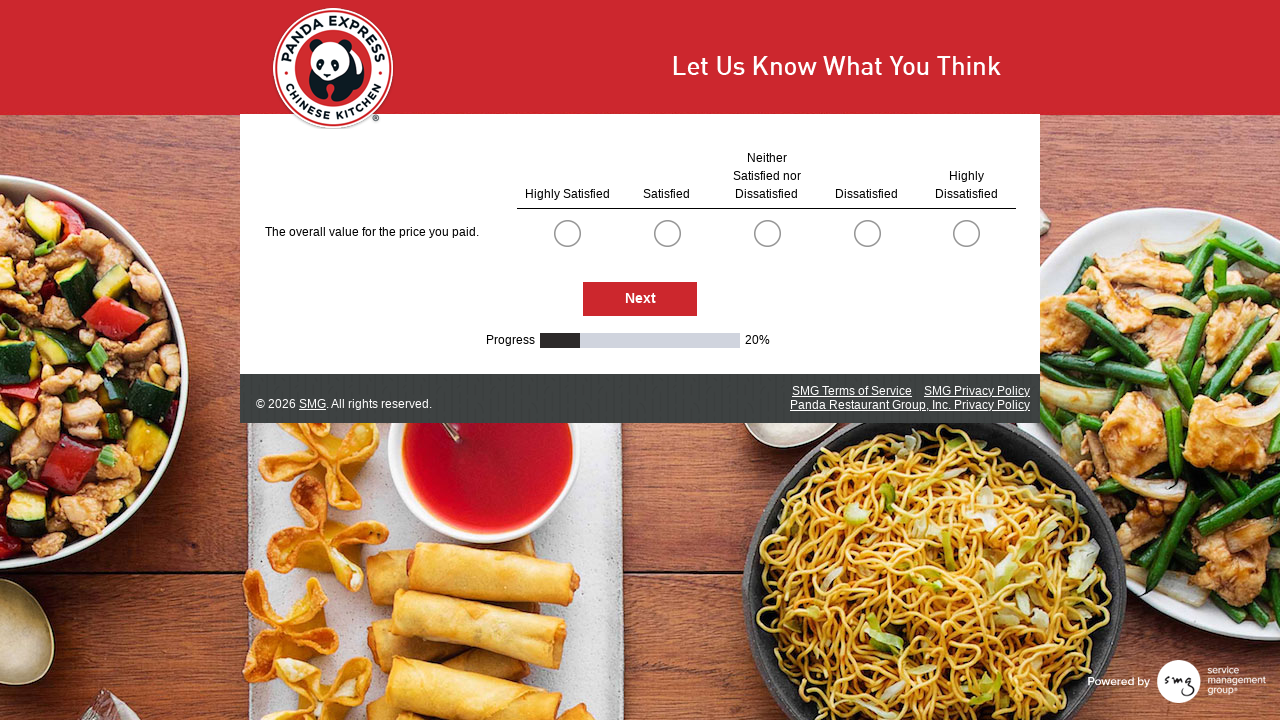

Clicked Next button to proceed to next survey page at (640, 299) on #NextButton
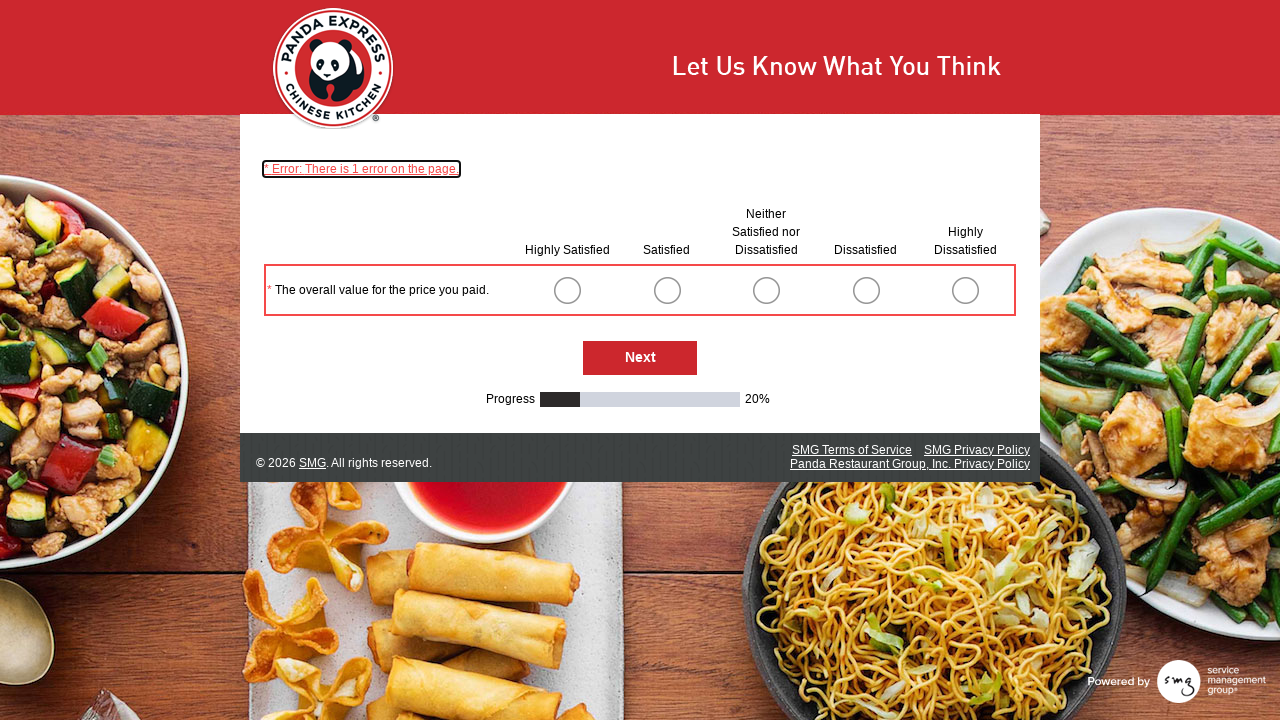

Waited for page to load after clicking Next
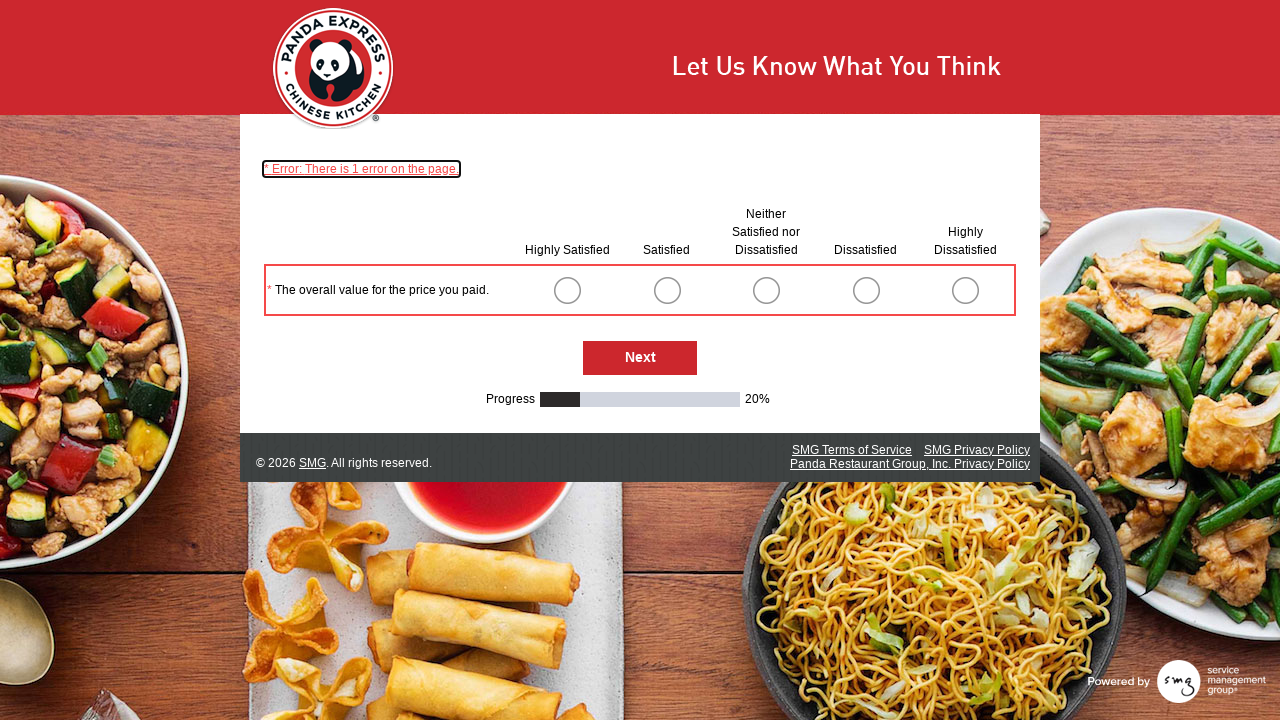

Clicked Next button to proceed to next survey page at (640, 358) on #NextButton
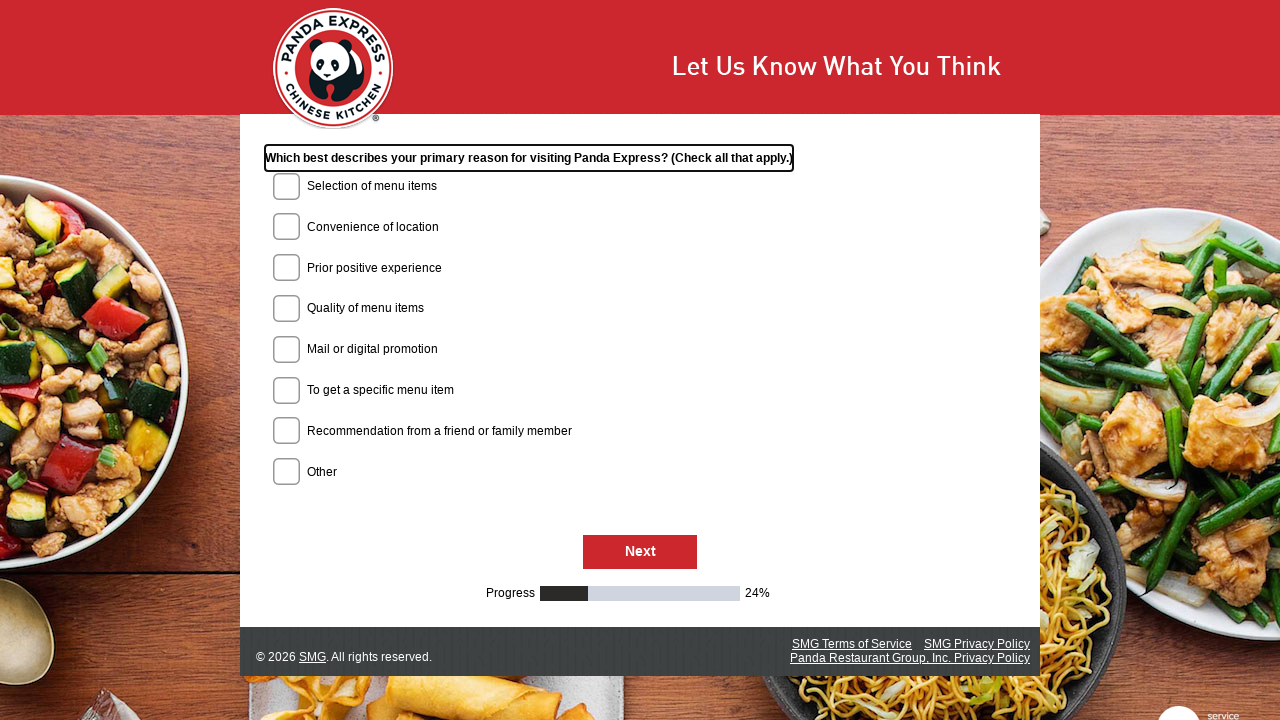

Waited for page to load after clicking Next
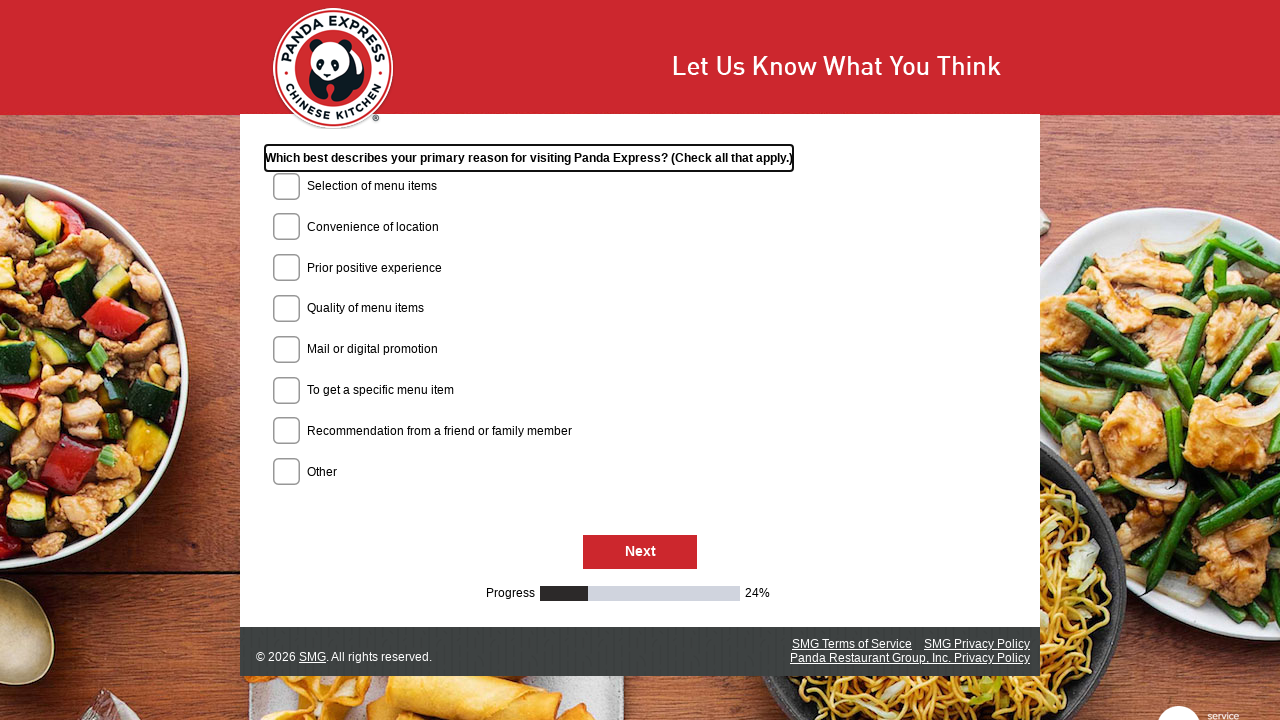

Clicked Next button to proceed to next survey page at (640, 553) on #NextButton
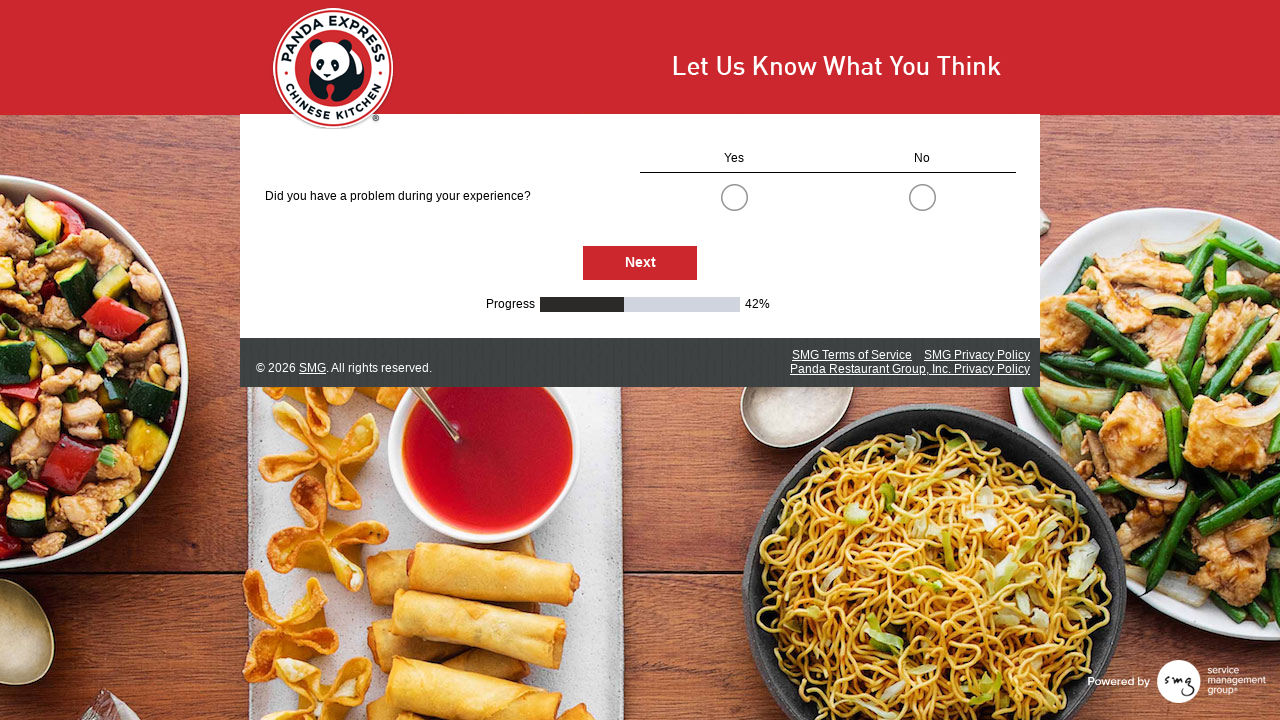

Waited for page to load after clicking Next
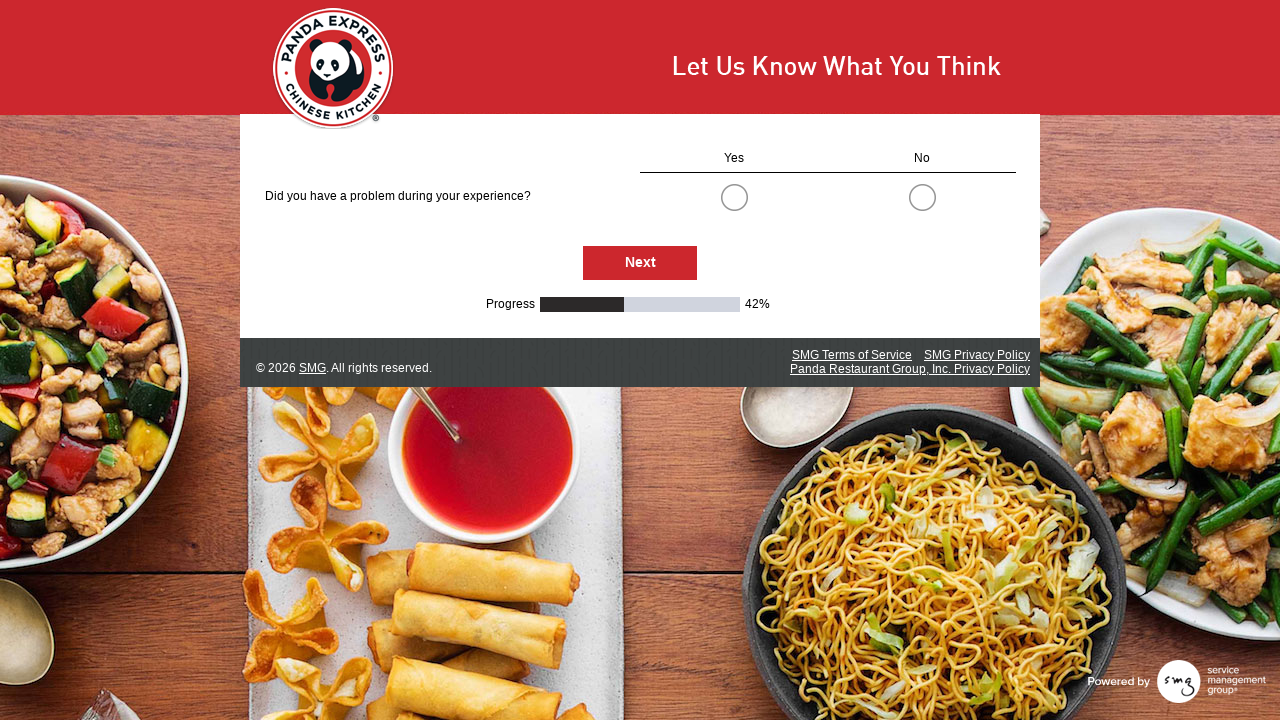

Clicked Next button to proceed to next survey page at (640, 263) on #NextButton
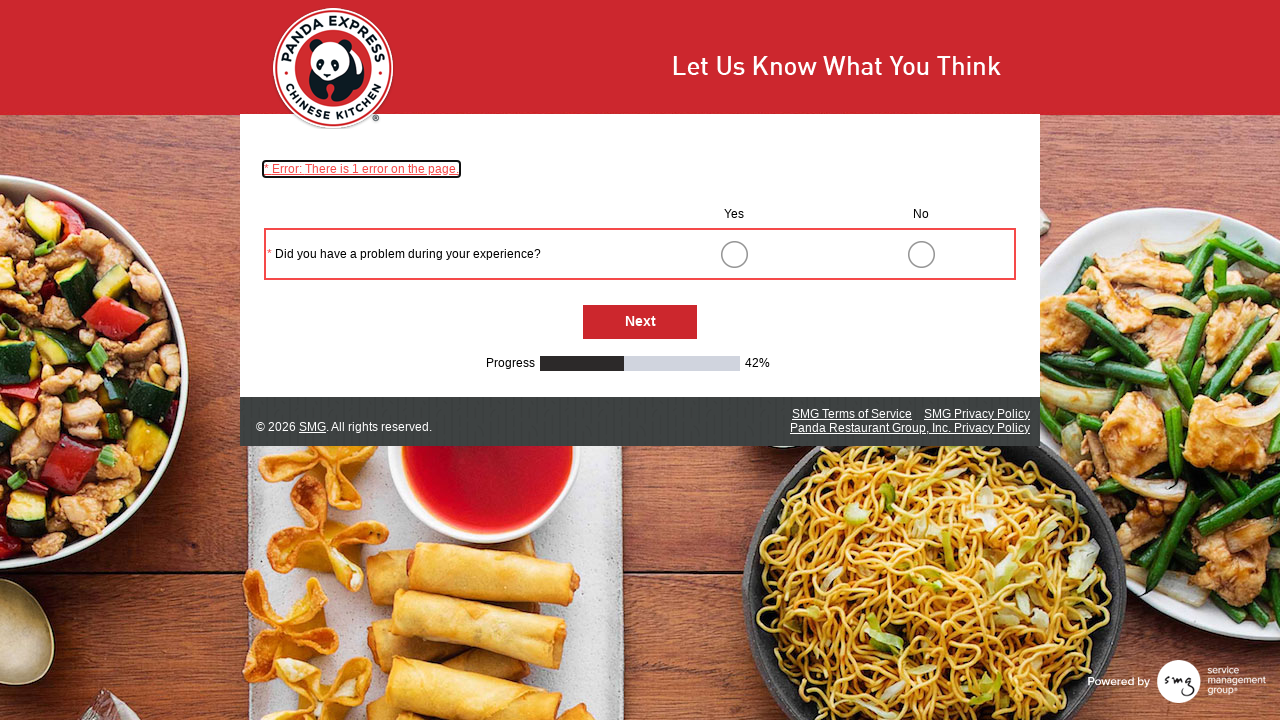

Waited for page to load after clicking Next
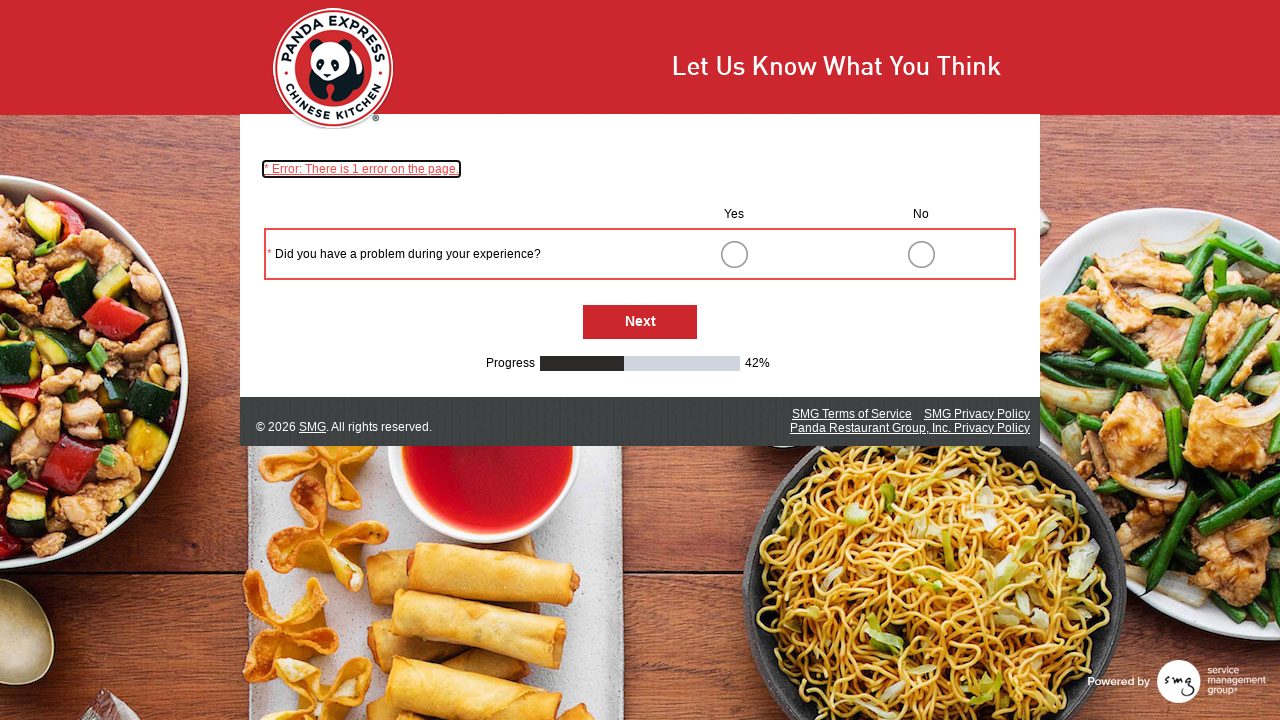

Clicked Next button to proceed to next survey page at (640, 322) on #NextButton
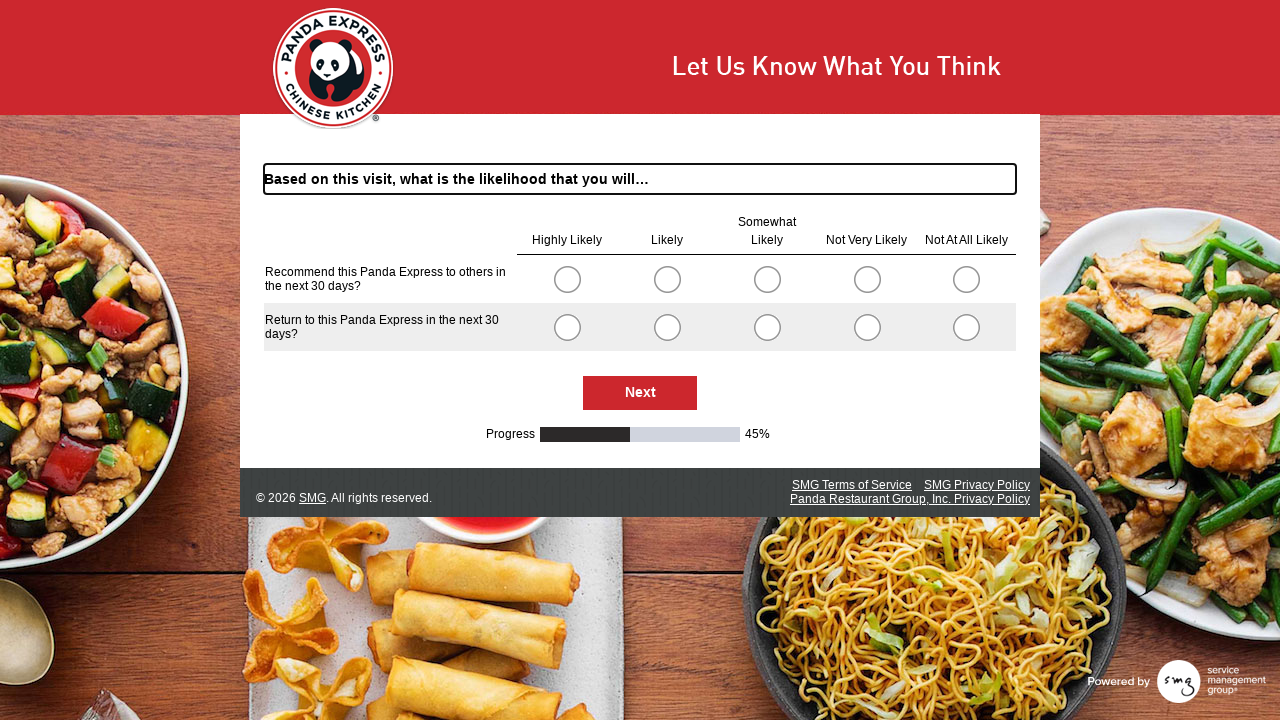

Waited for page to load after clicking Next
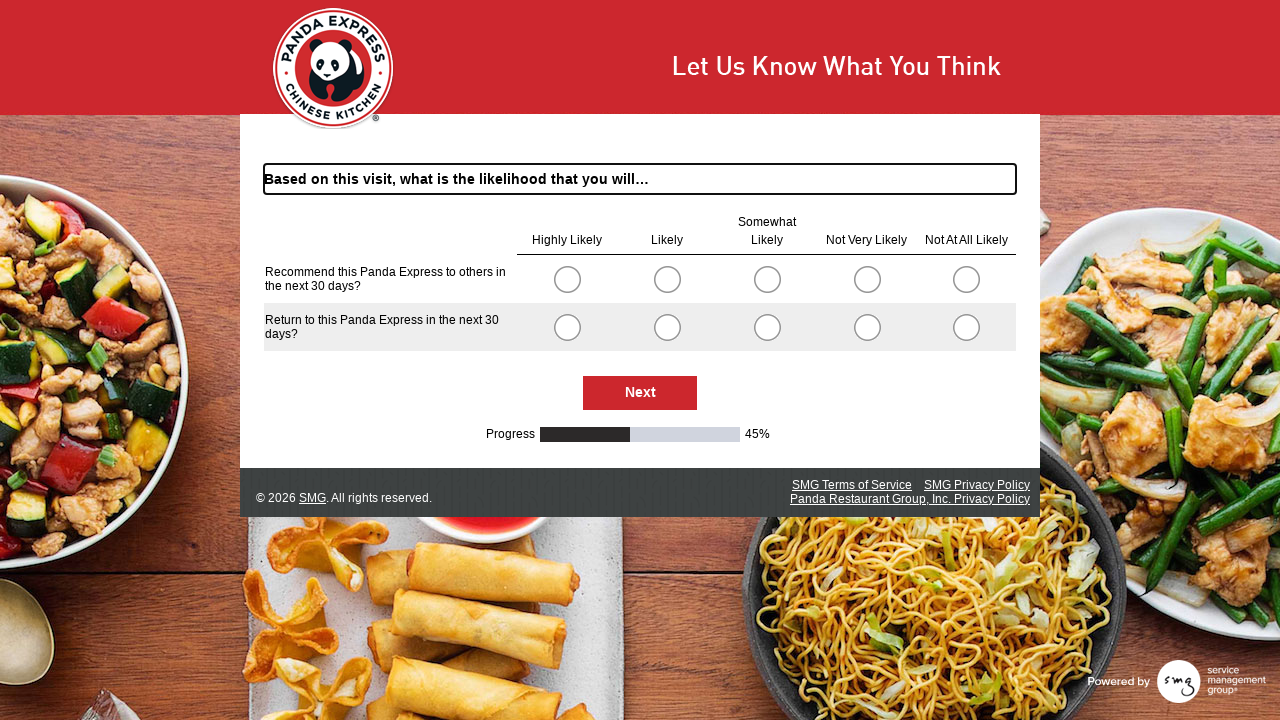

Clicked Next button to proceed to next survey page at (640, 393) on #NextButton
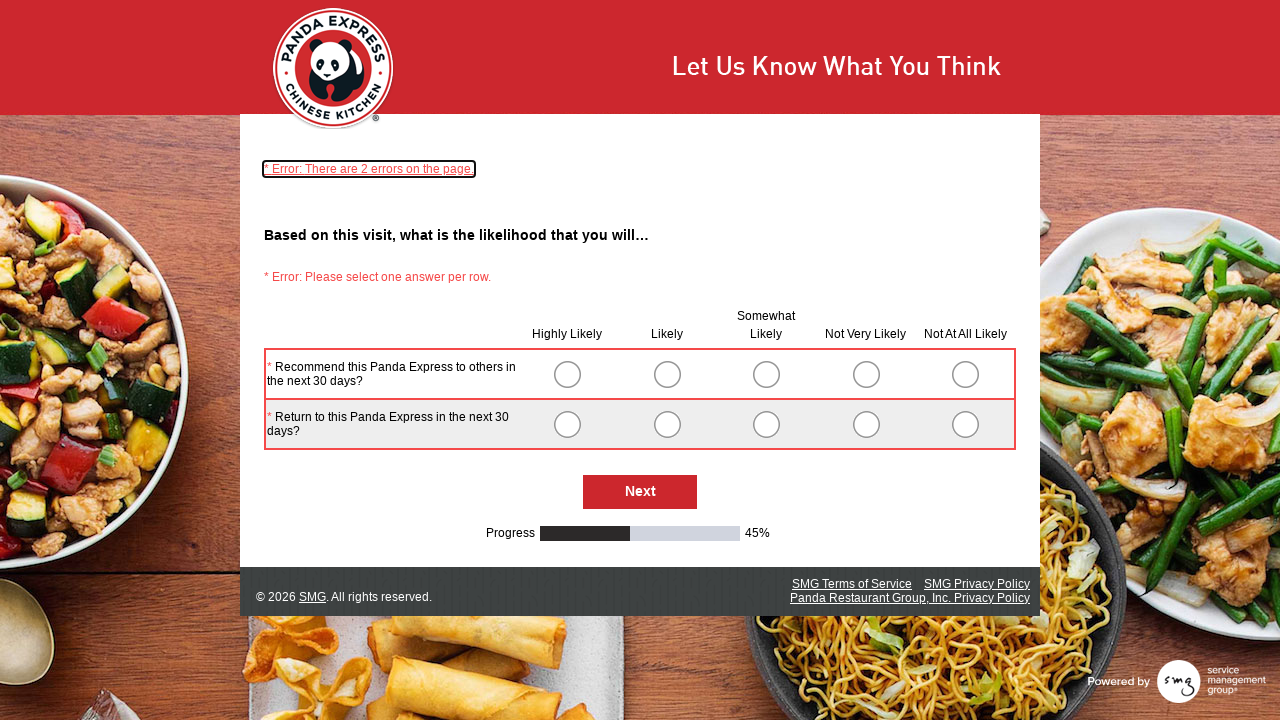

Waited for page to load after clicking Next
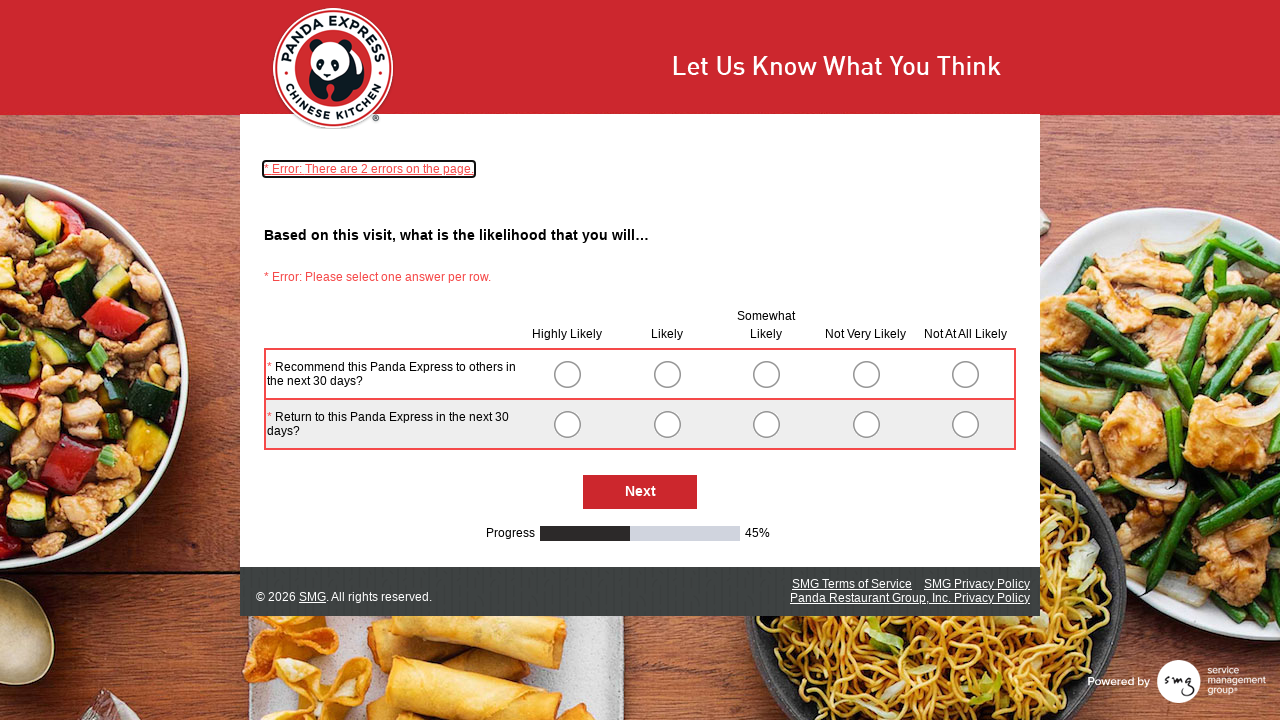

Clicked Next button to proceed to next survey page at (640, 492) on #NextButton
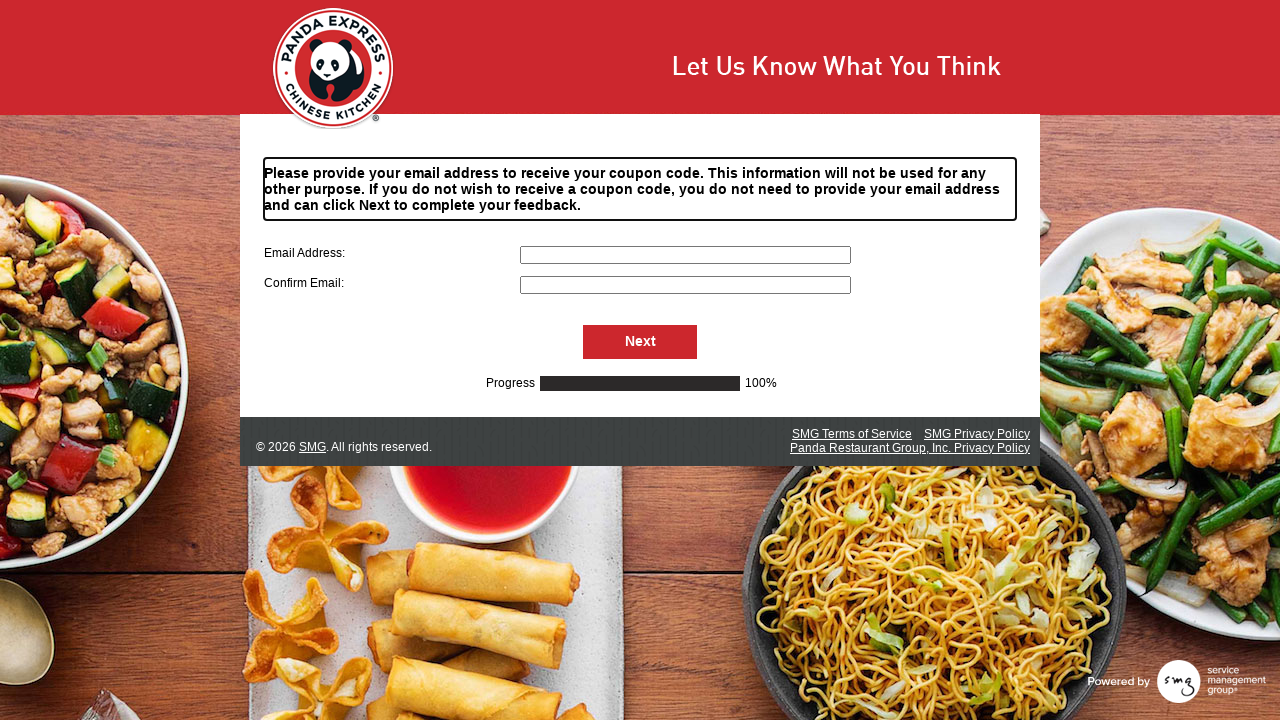

Waited for page to load after clicking Next
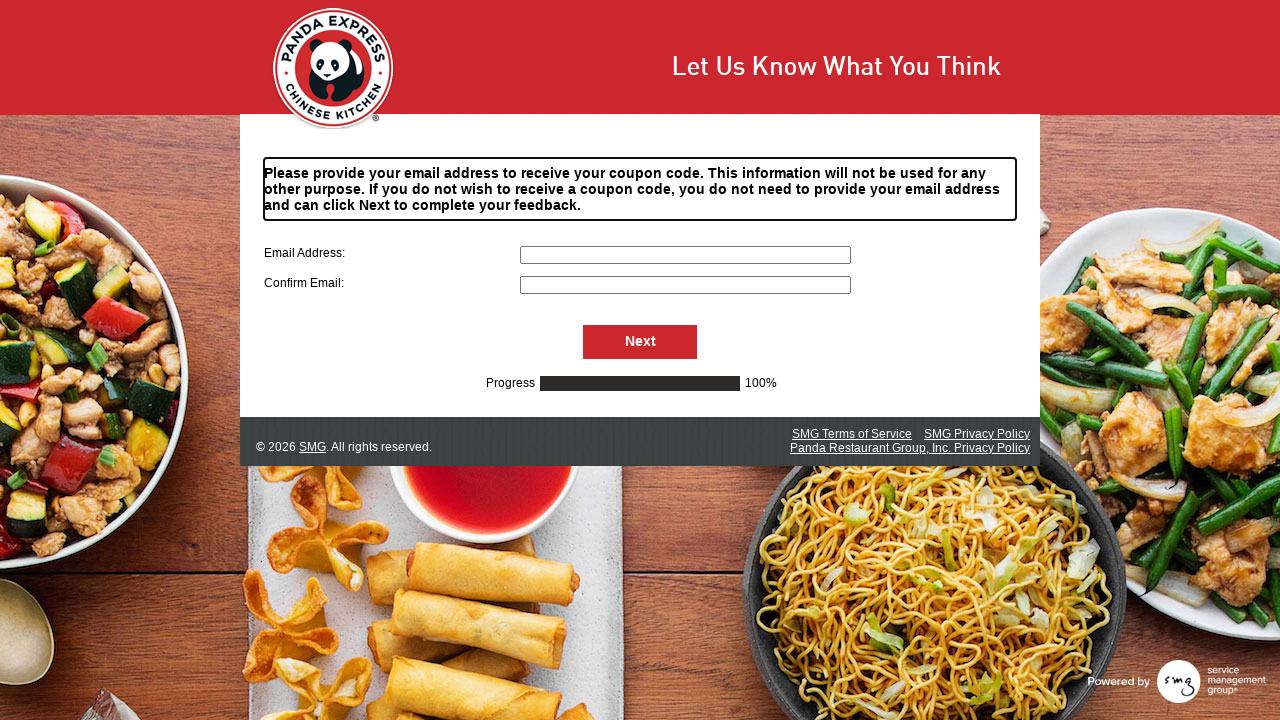

Filled email field with testuser@example.com on #S000057
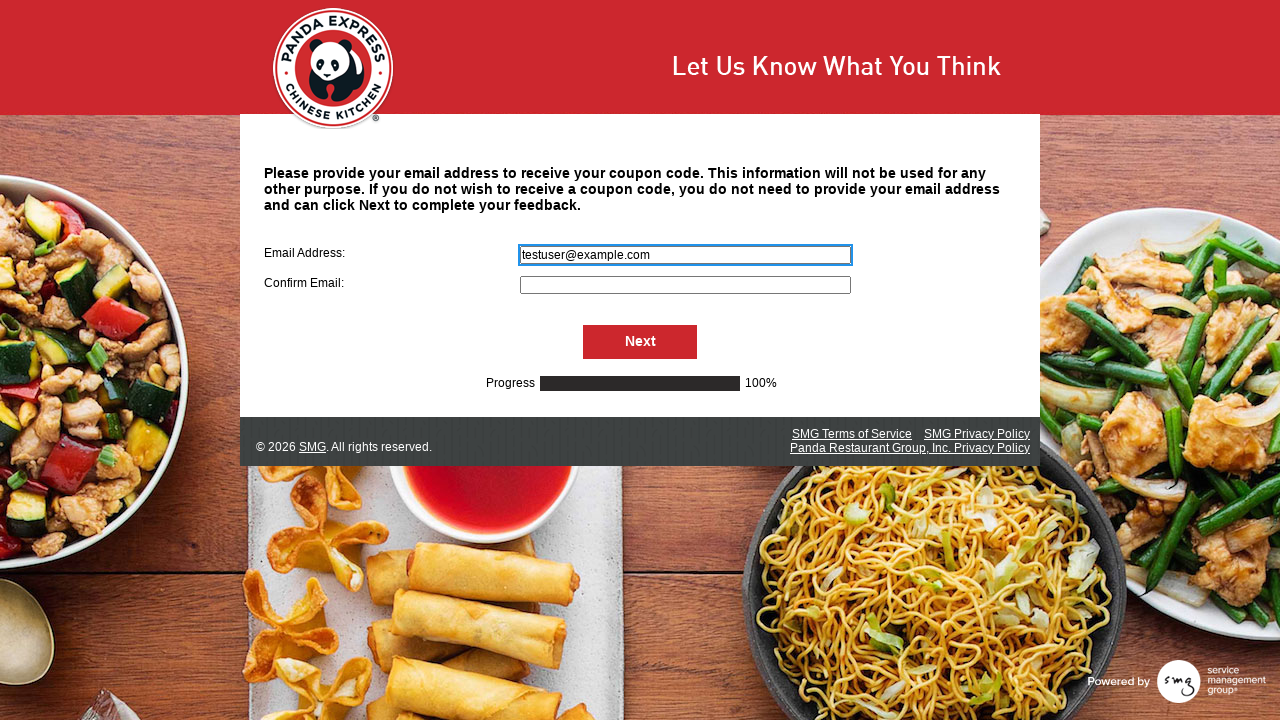

Filled confirm email field with testuser@example.com on #S000064
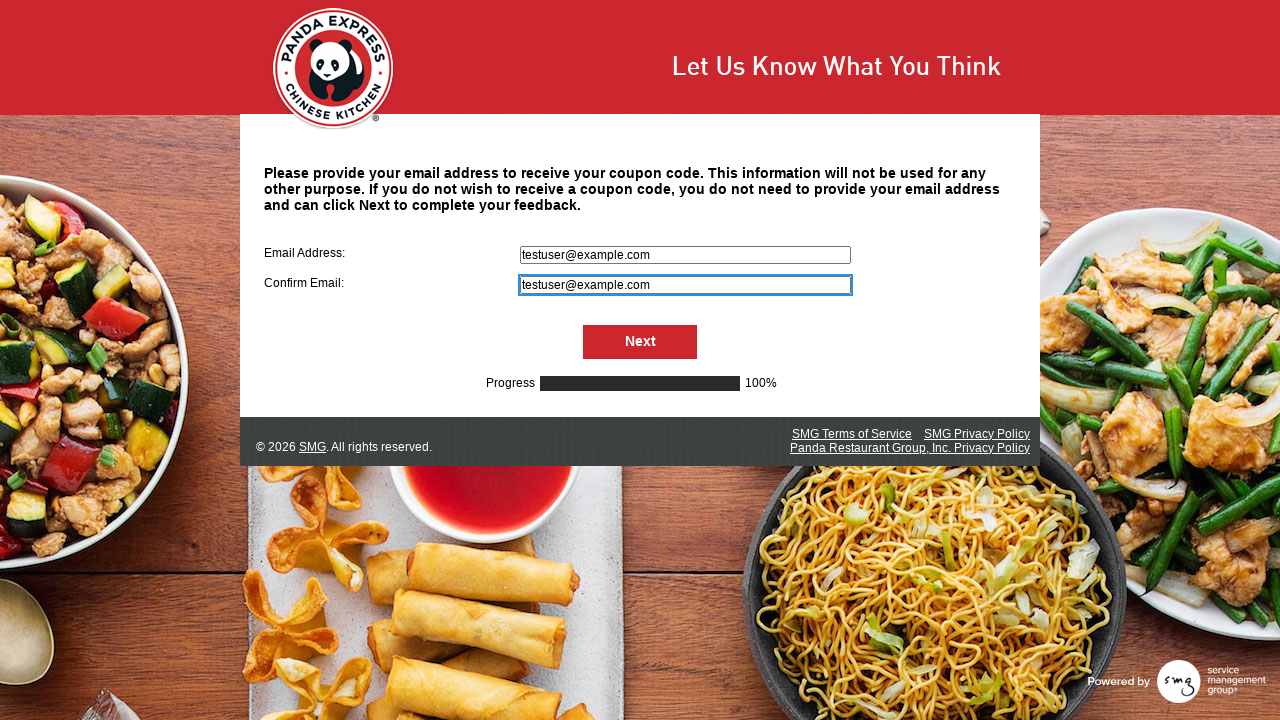

Clicked Next button to proceed to next survey page at (640, 342) on #NextButton
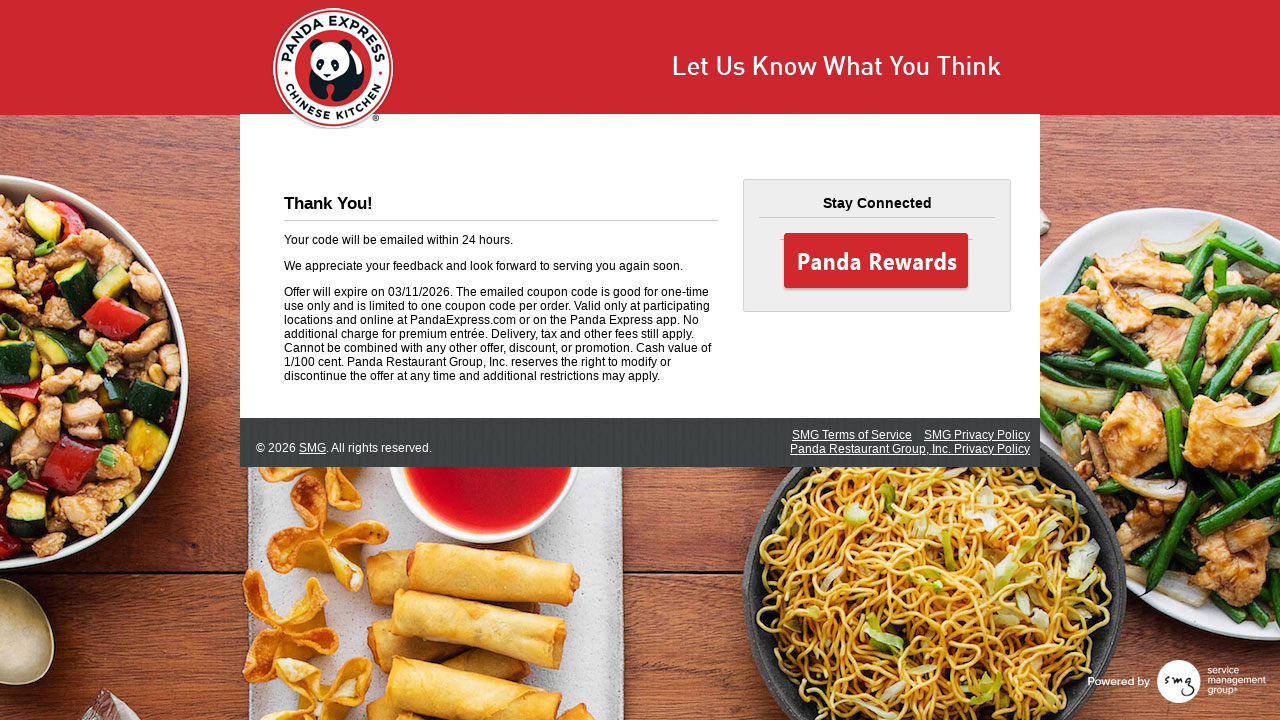

Waited for page to load after clicking Next
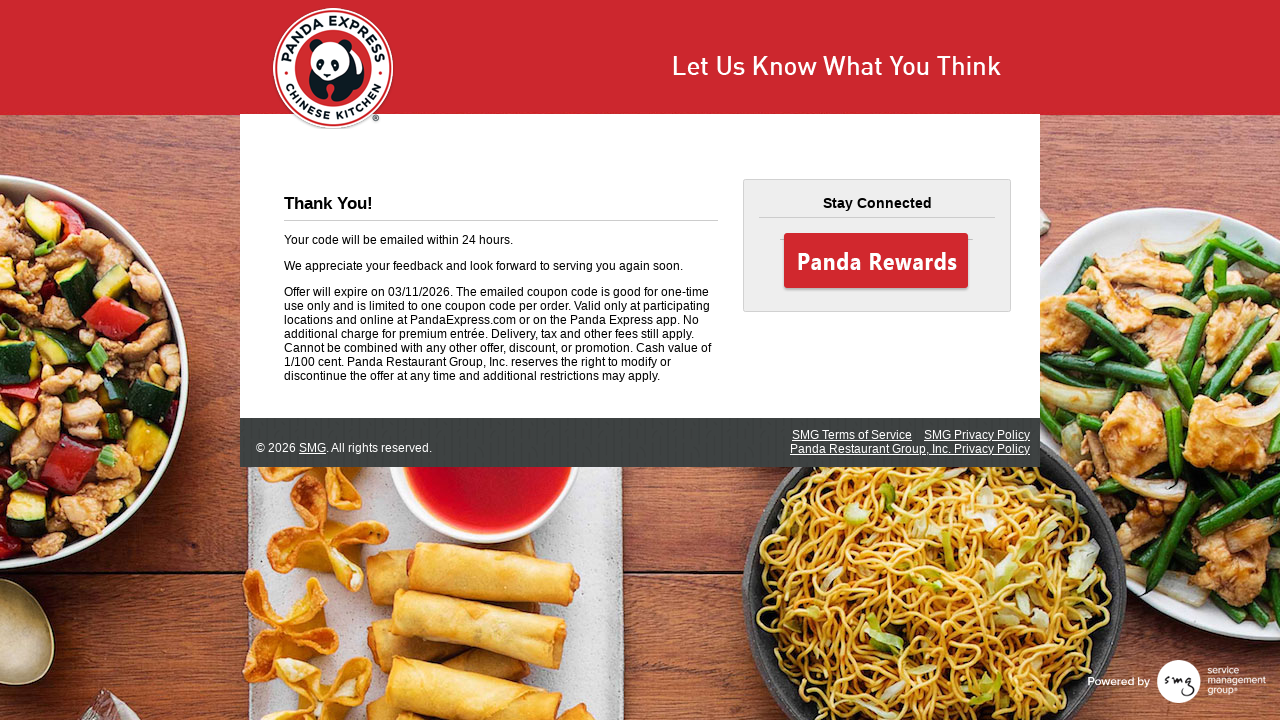

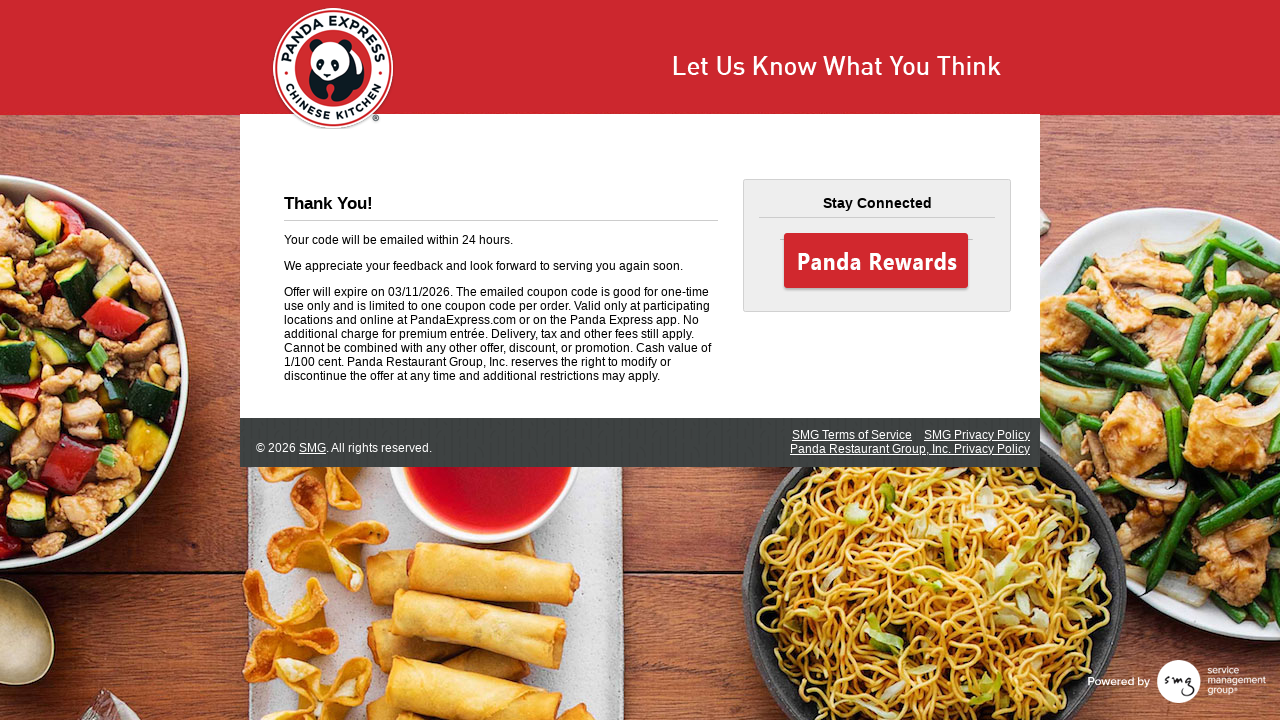